Navigates to the Indonesian Financial Services Authority (OJK) regulations page and verifies that links are present on the page.

Starting URL: https://www.ojk.go.id/id/Regulasi/Default.aspx

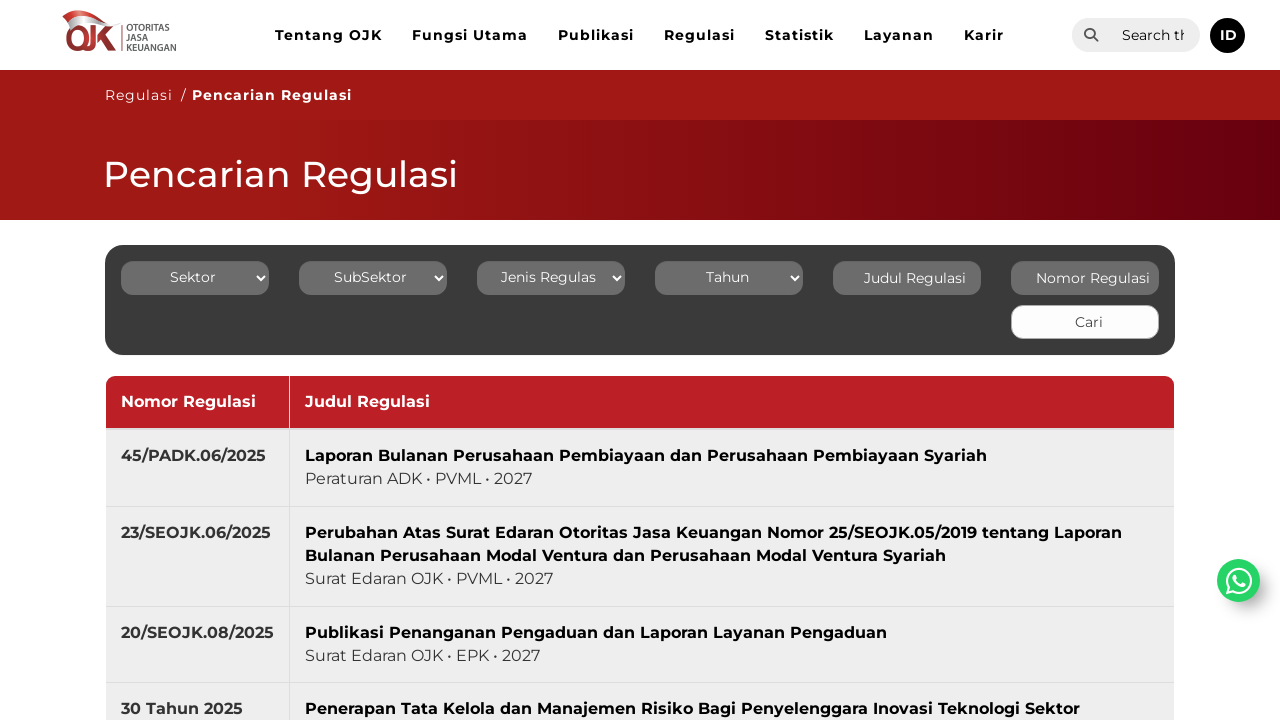

Navigated to OJK regulations page
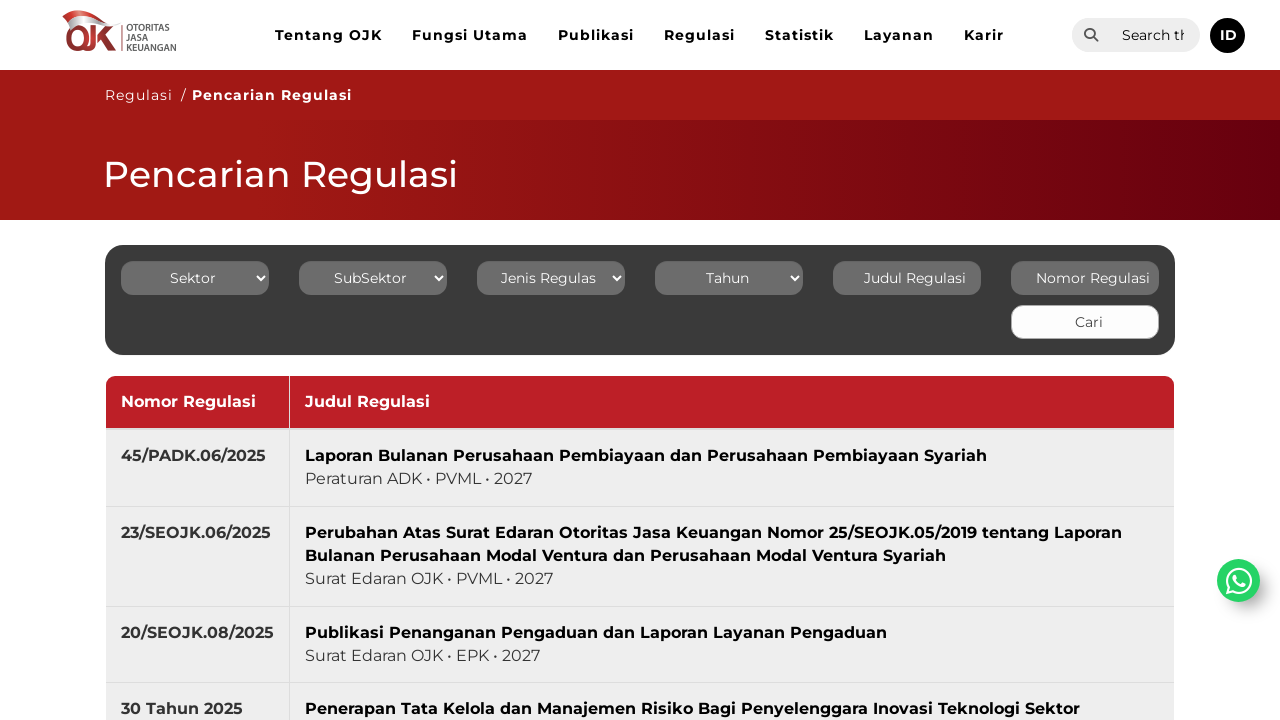

Verified that links are present on the OJK regulations page
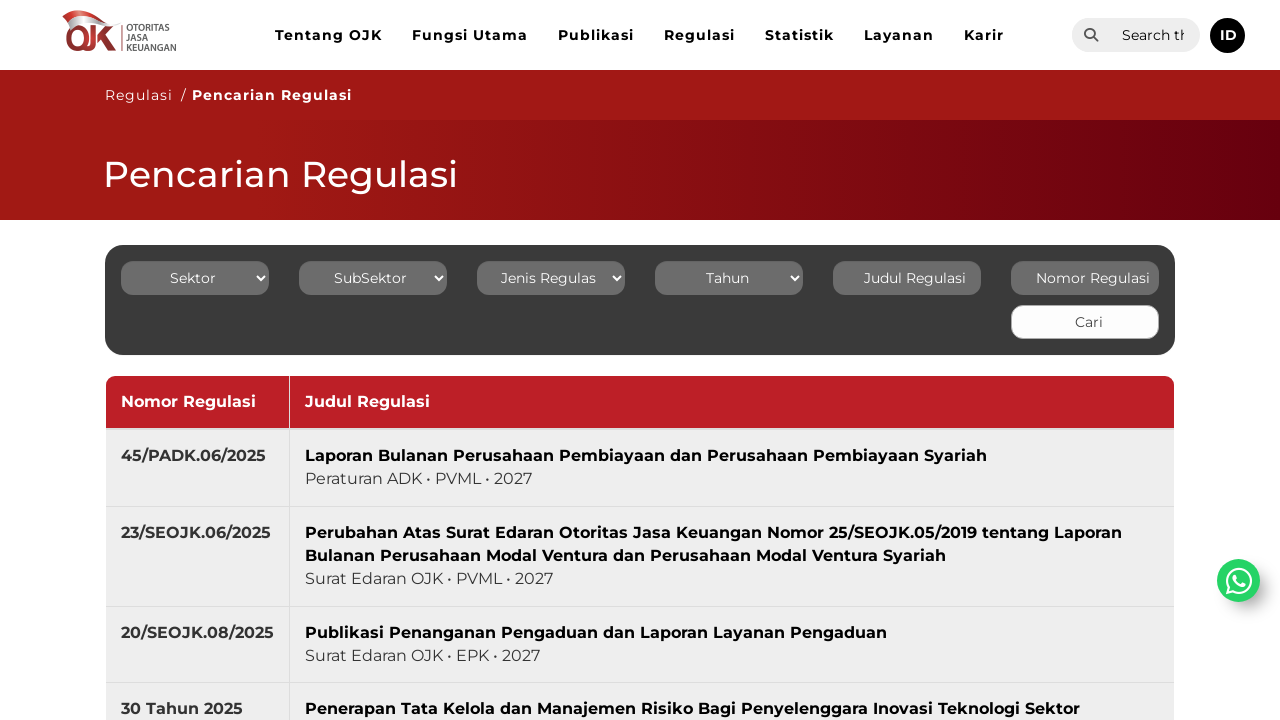

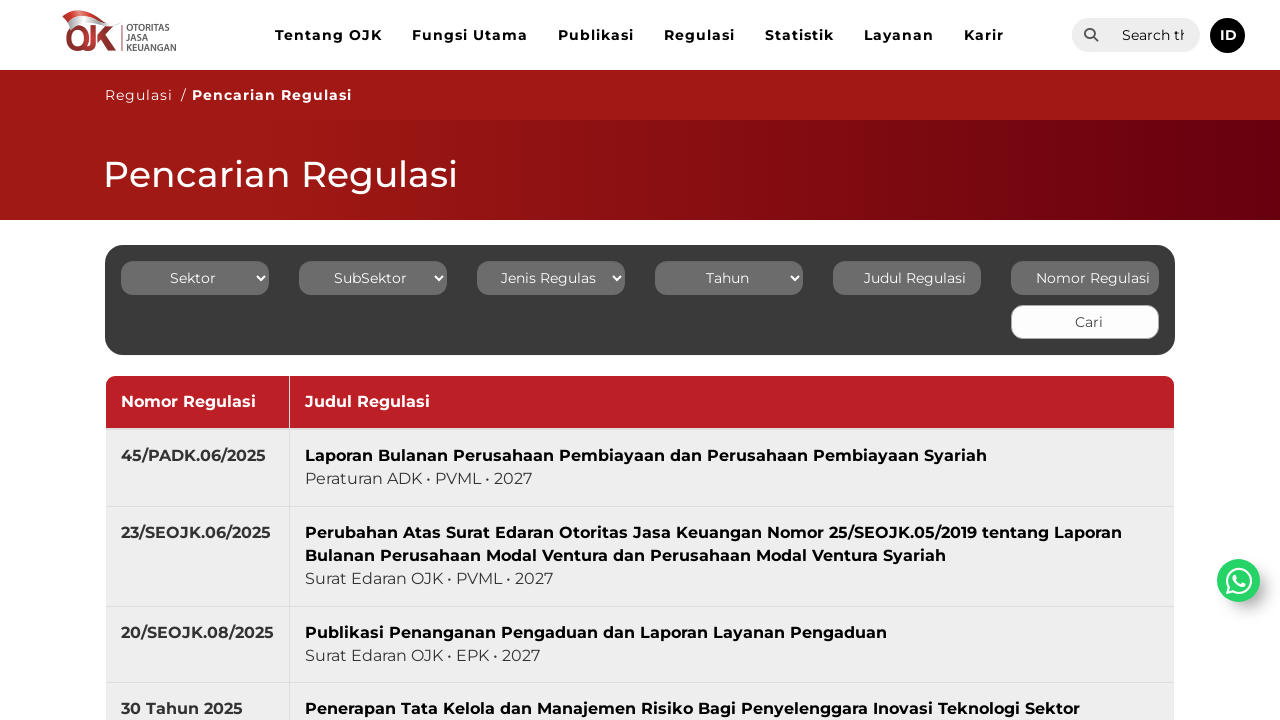